Tests that clicking the scroll to top button is functional

Starting URL: https://hammadrashid1997.github.io/Portfolio/

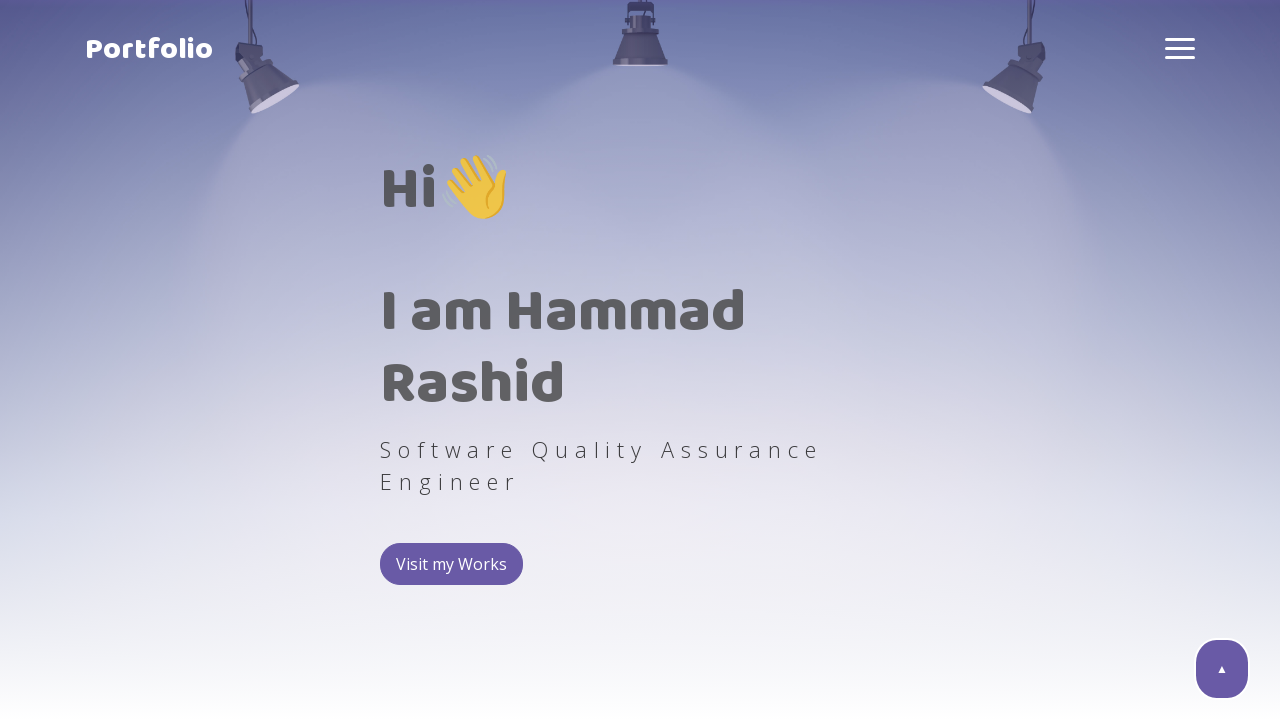

Scrolled to bottom of page to reveal scroll to top button
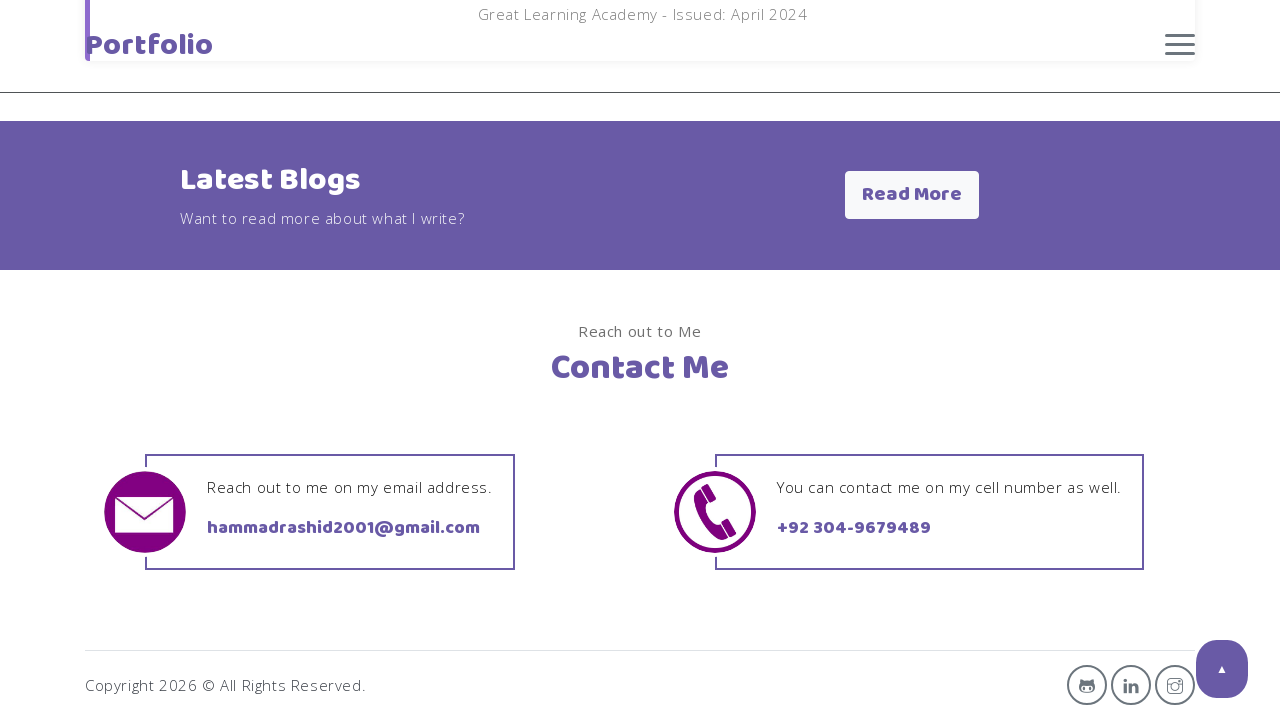

Scroll to top button is now visible
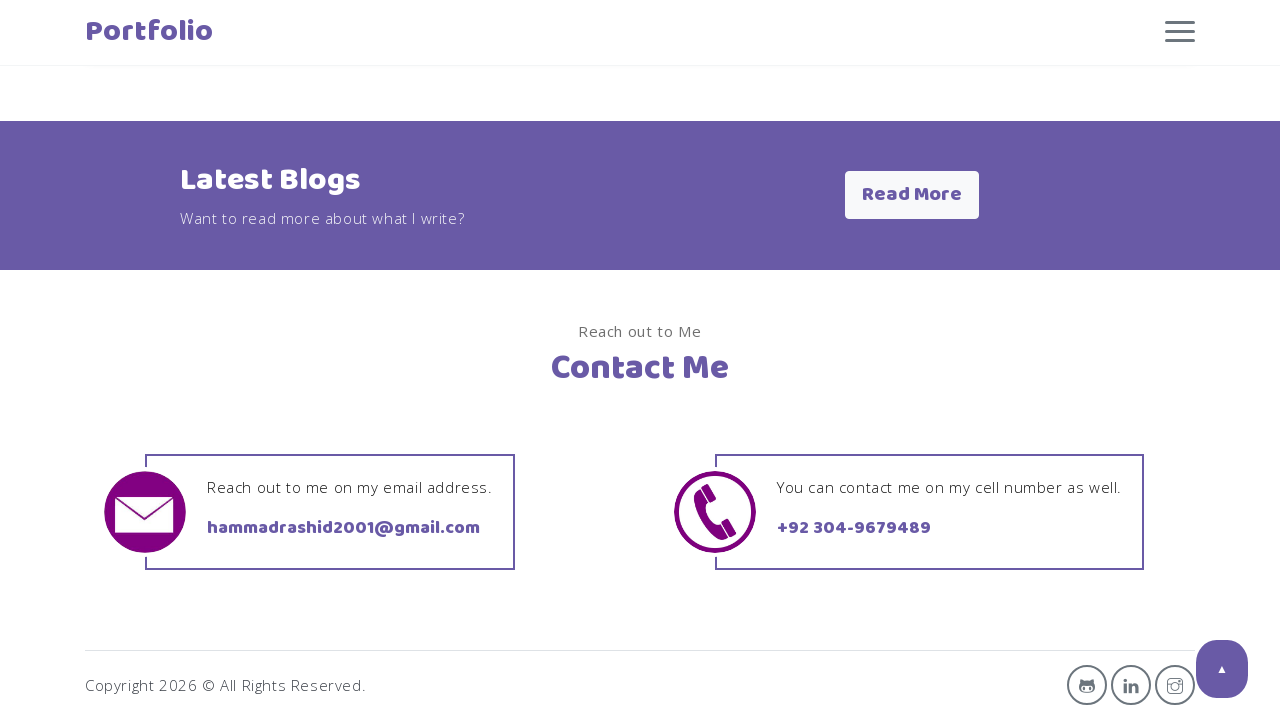

Clicked the scroll to top button at (1222, 669) on #scrollBtn
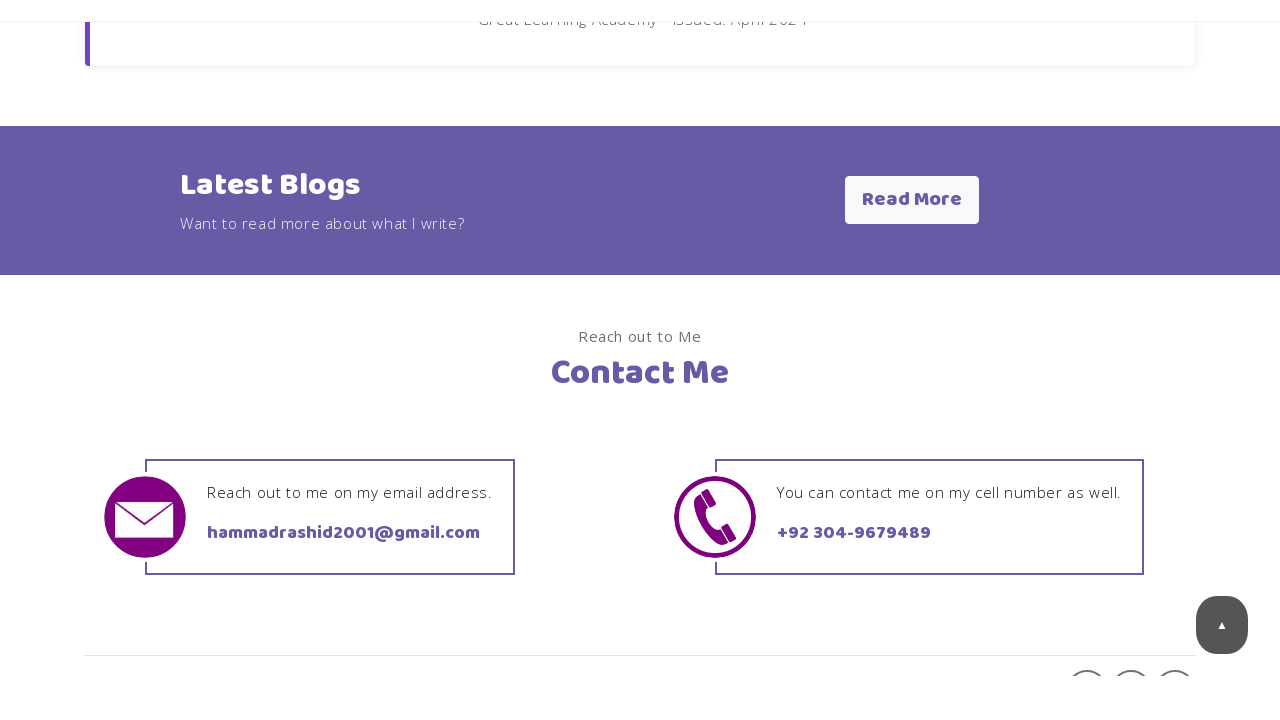

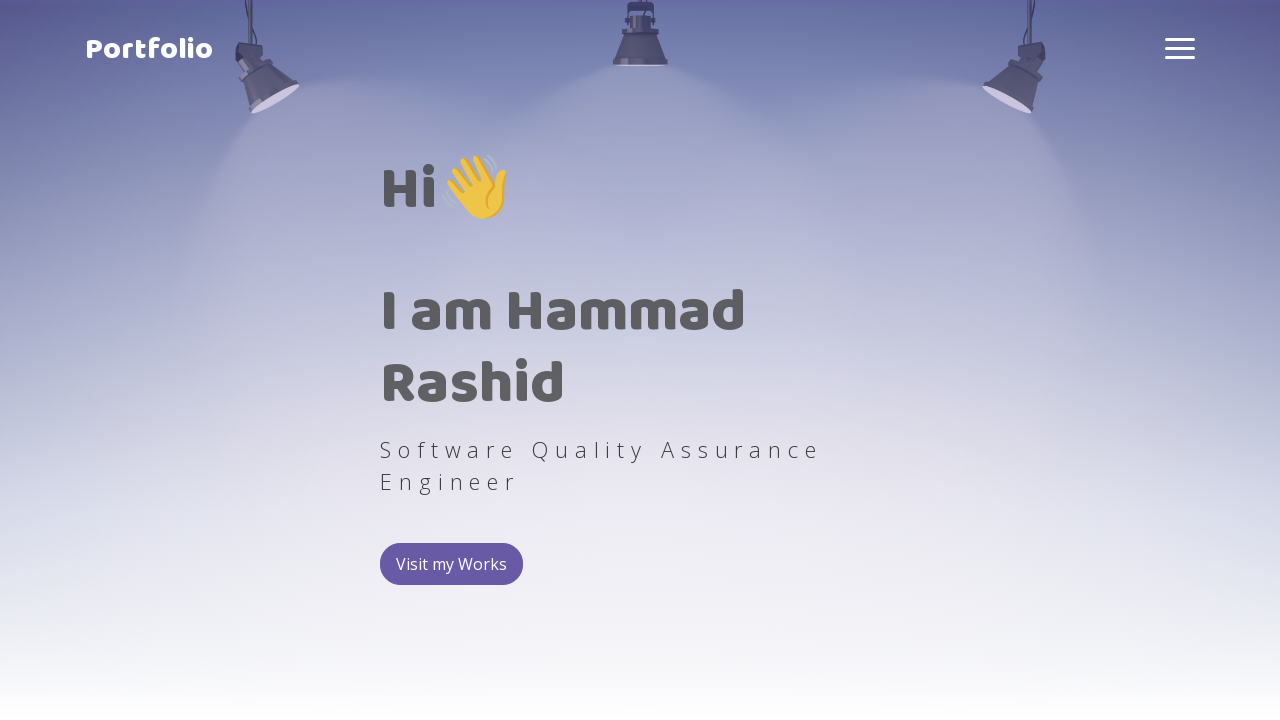